Tests homepage links by finding visible links, clicking each one (up to 50), verifying the page loads, and navigating back to the homepage

Starting URL: https://www.codecademy.com/

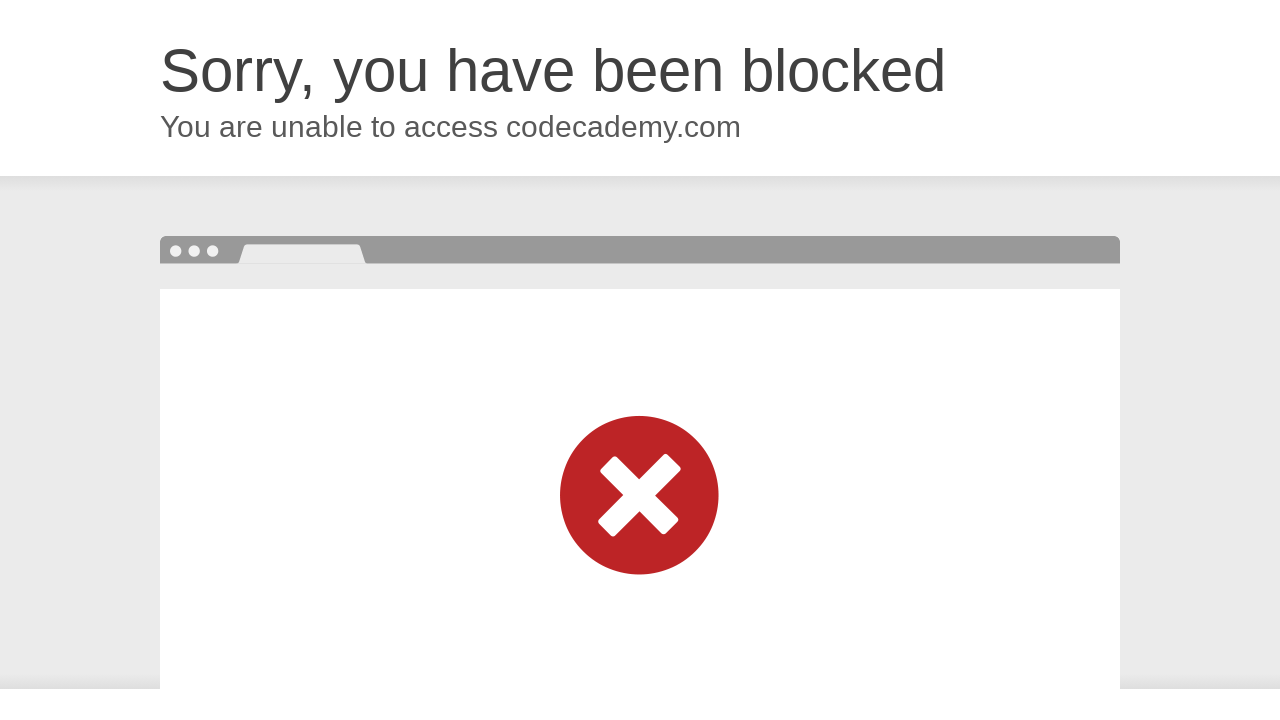

Waited for page to load and links to appear
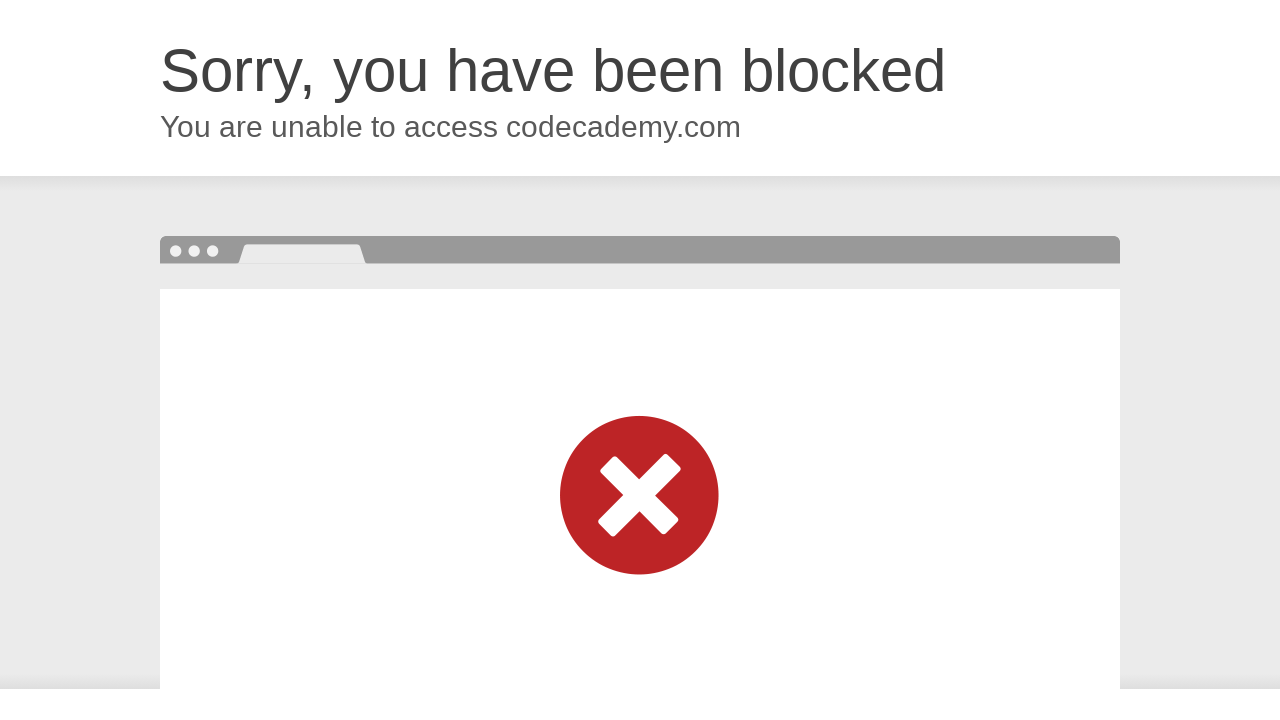

Found all links on the homepage
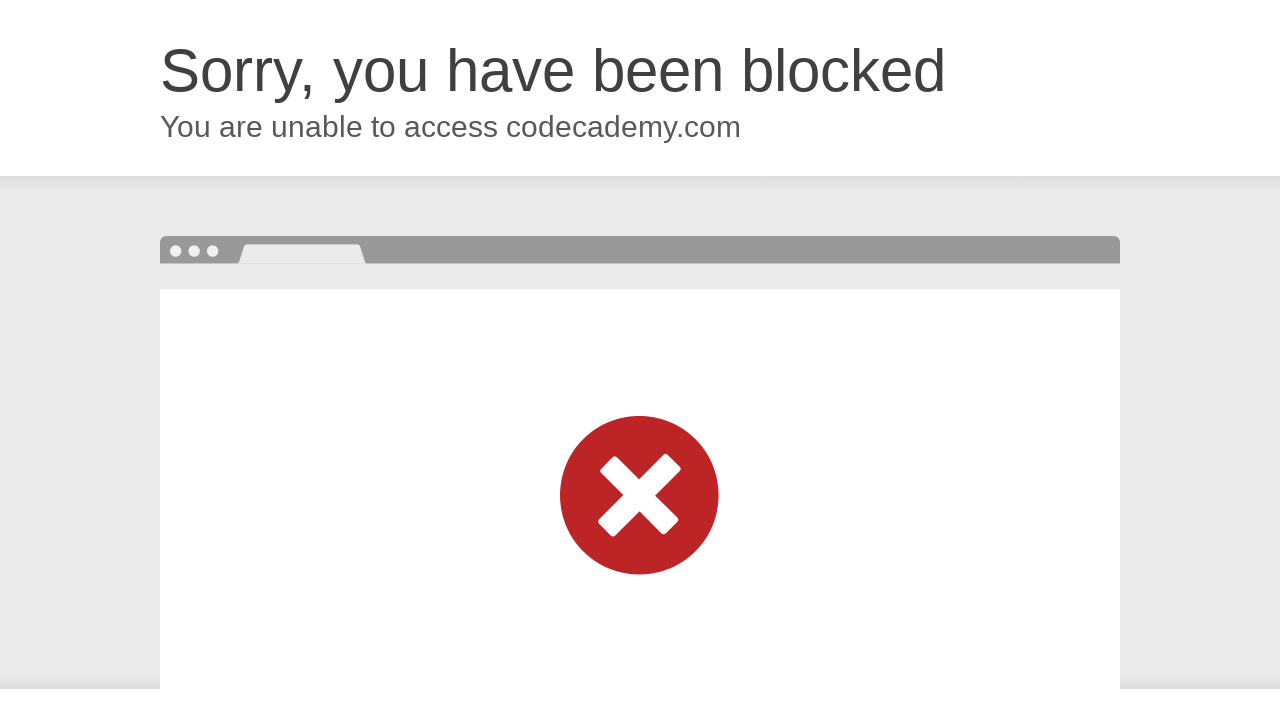

Collected 1 visible links from homepage
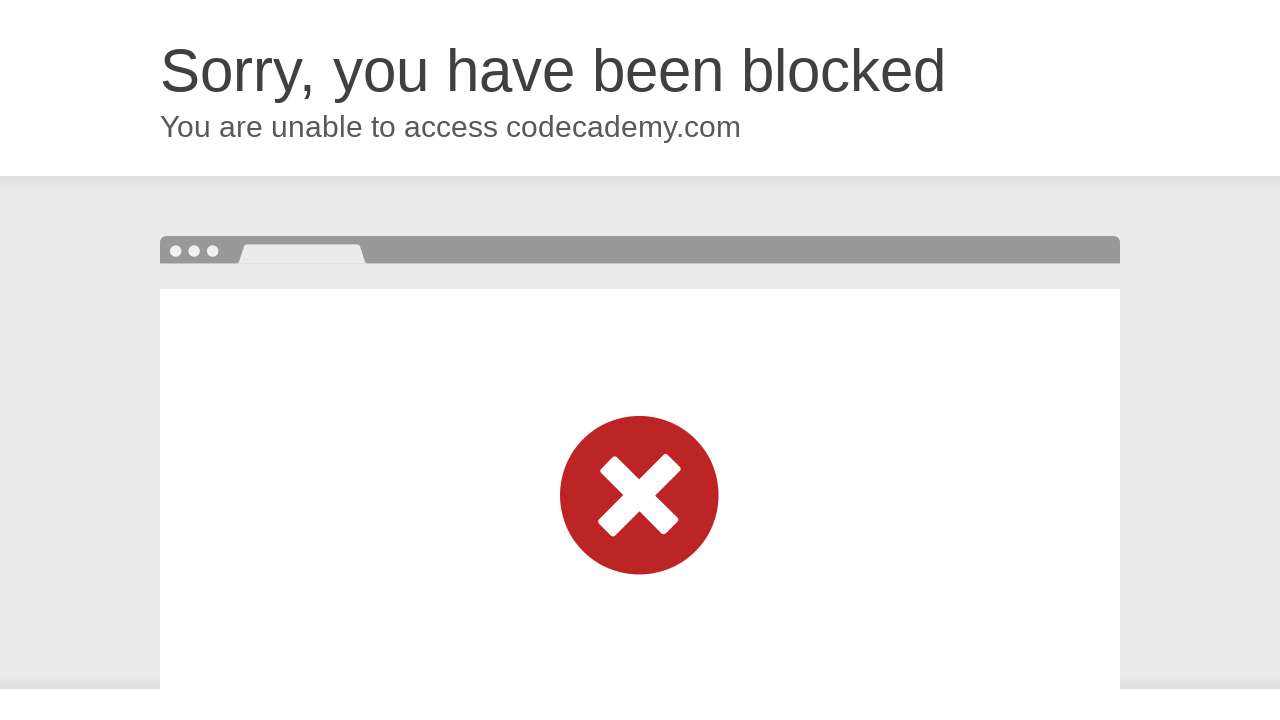

Located link with text 'Cloudflare'
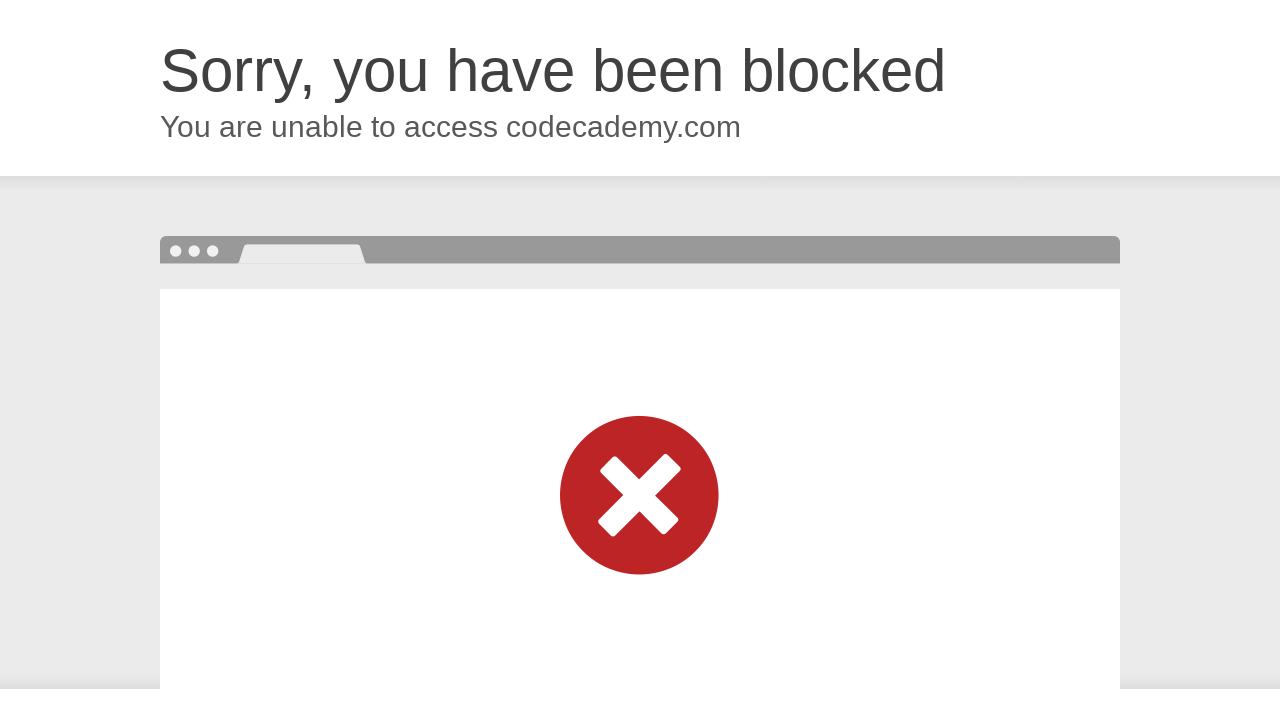

Scrolled link 'Cloudflare' into view
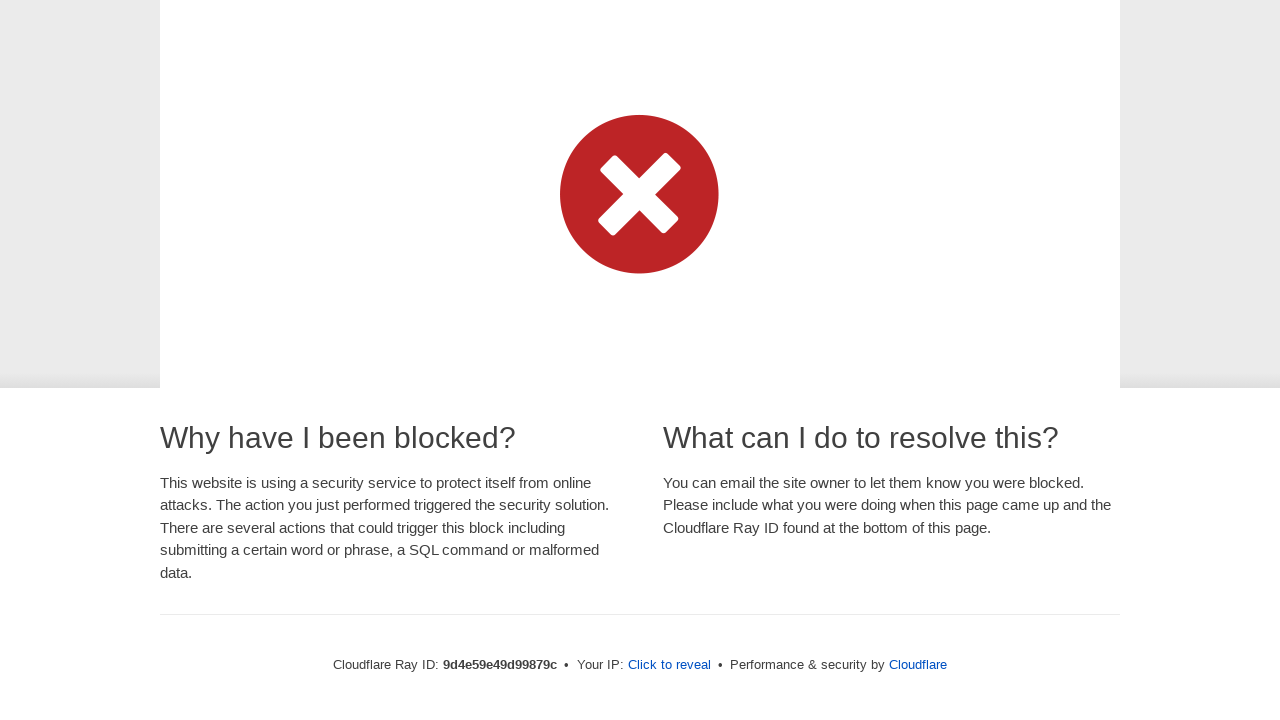

Clicked link 'Cloudflare' at (918, 665) on a:has-text('Cloudflare') >> nth=0
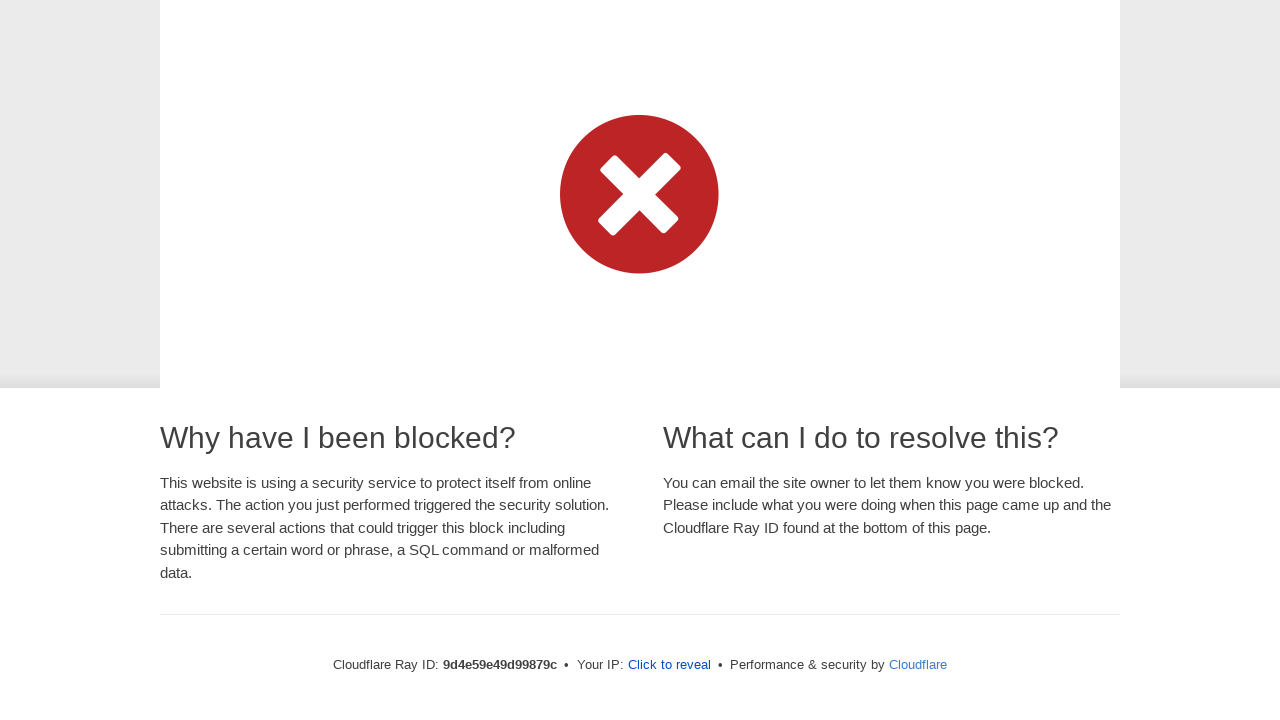

Page loaded after clicking 'Cloudflare'
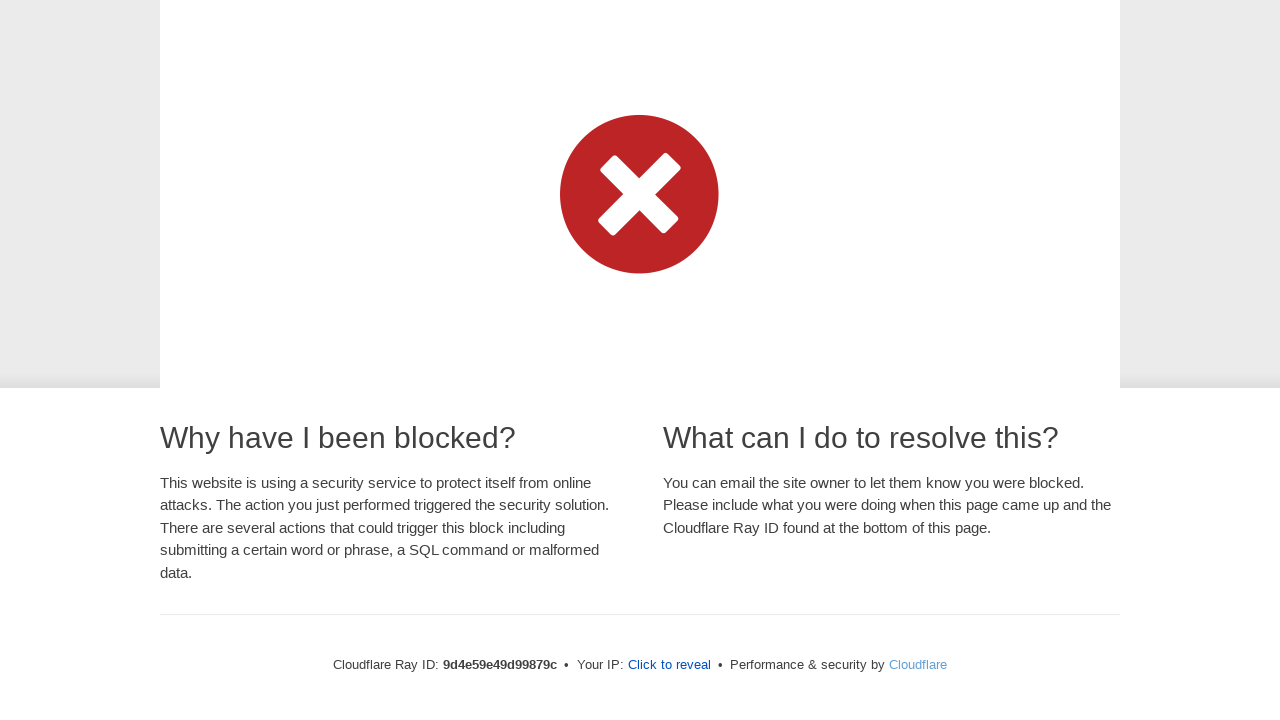

Navigated back to homepage from 'Cloudflare'
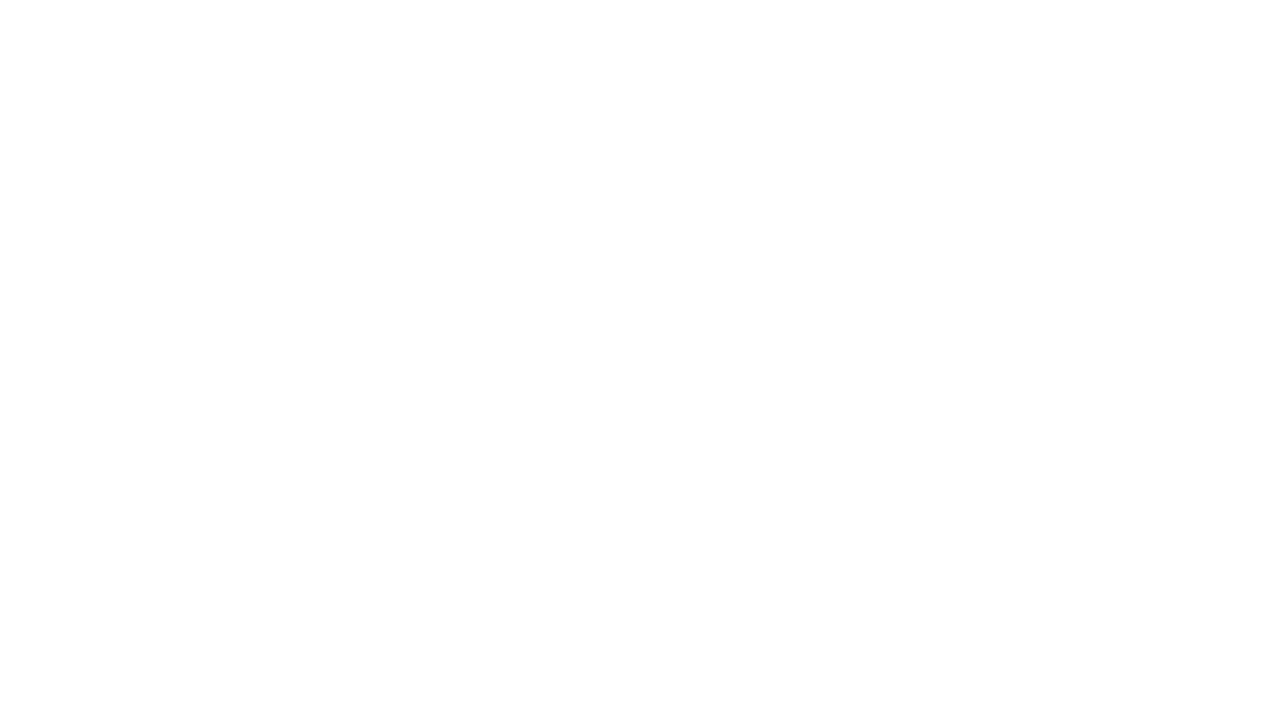

Homepage fully loaded after navigation back
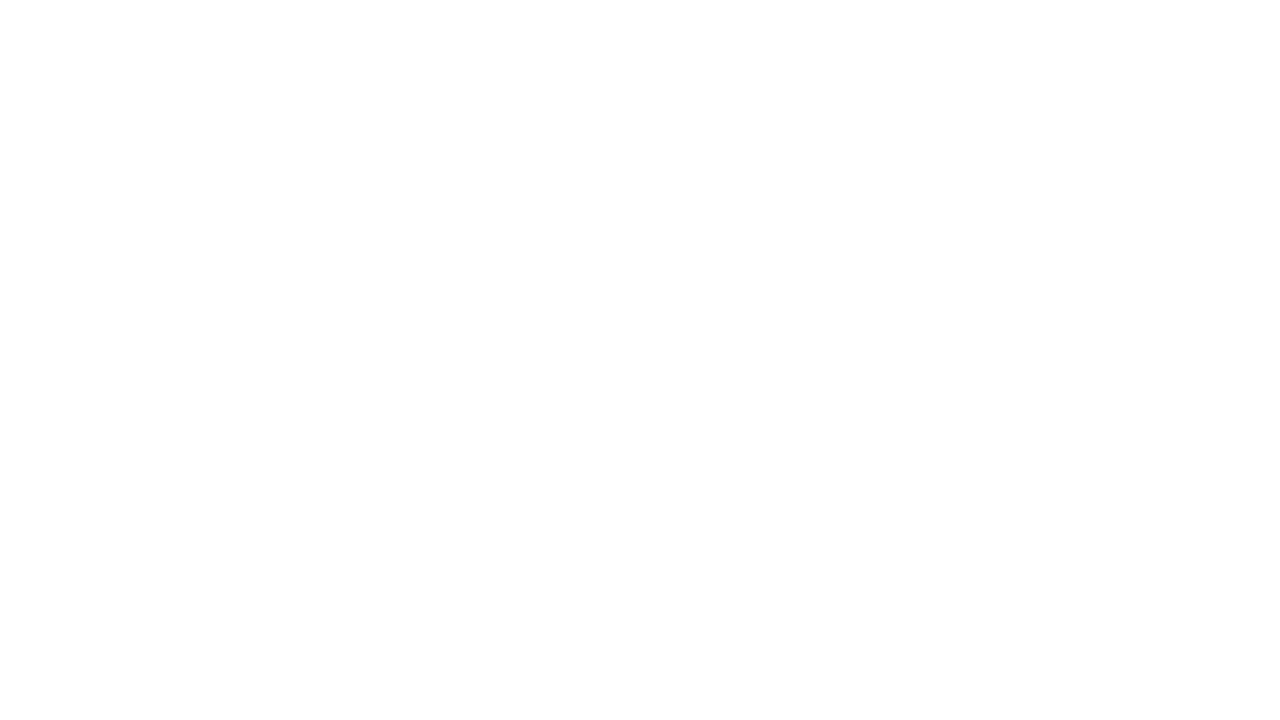

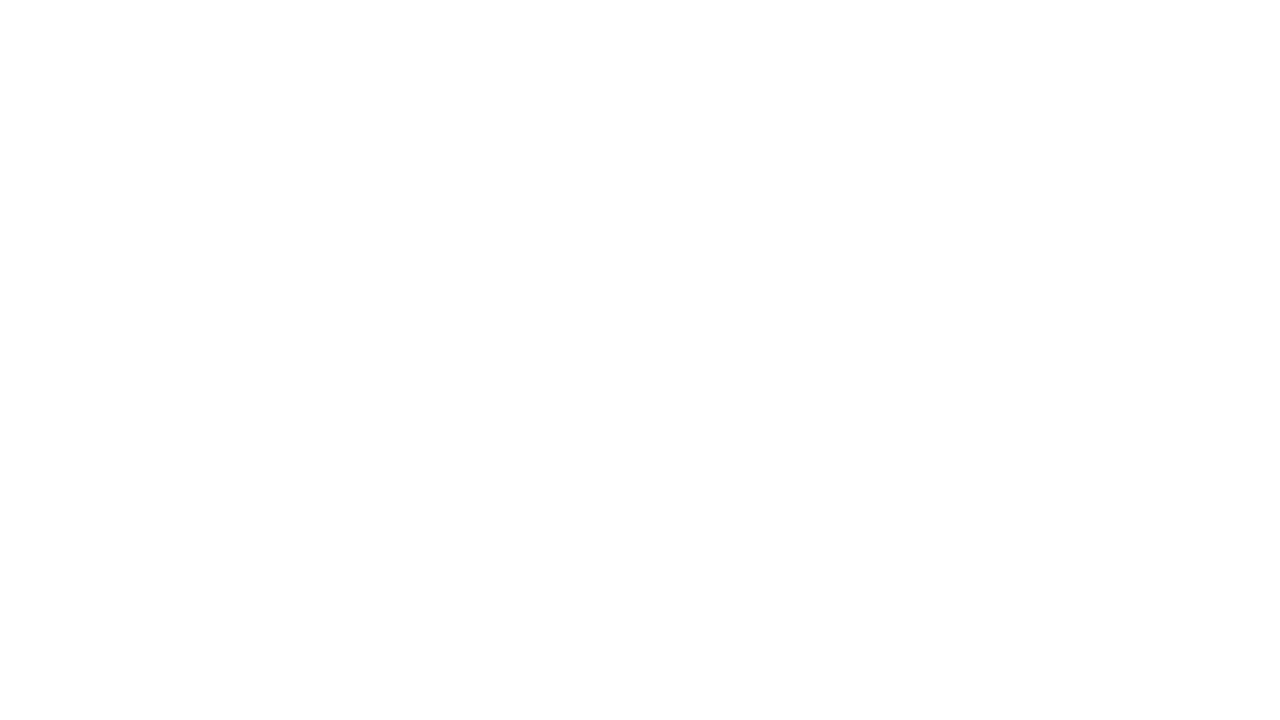